Tests clicking a button that becomes enabled after 5 seconds on the dynamic properties page

Starting URL: https://demoqa.com/dynamic-properties

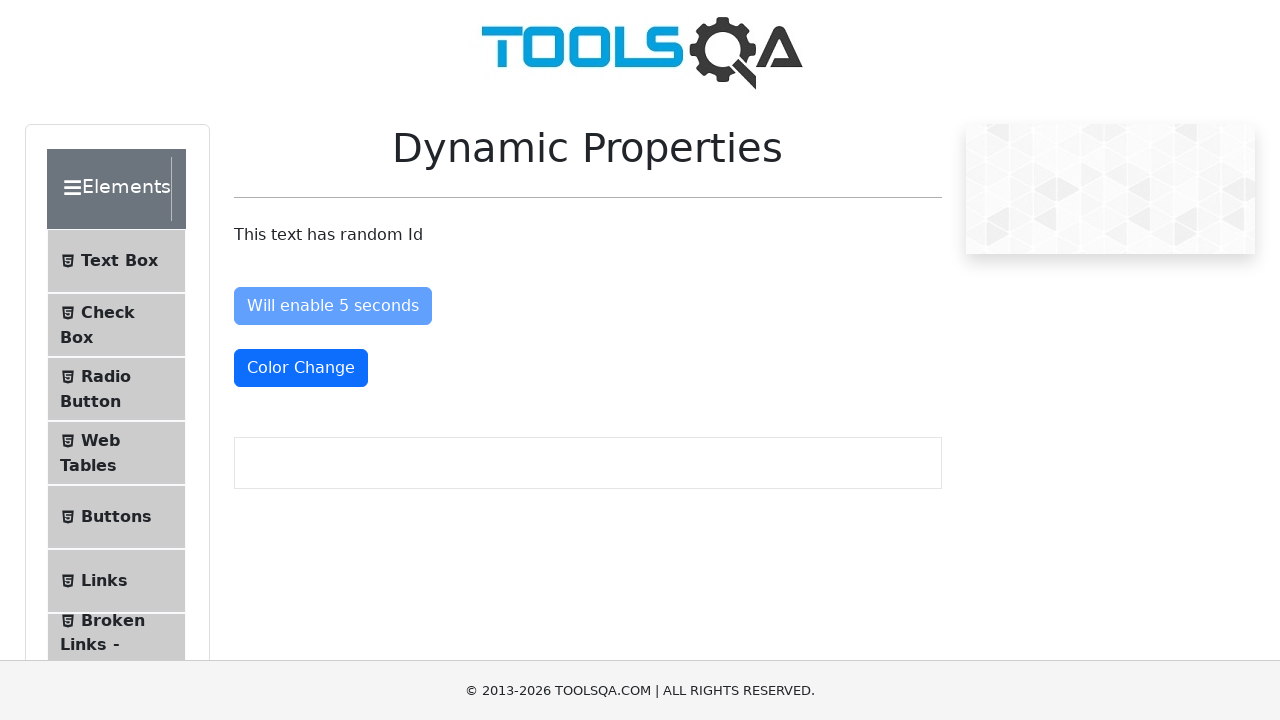

Waited for enable button to become visible on dynamic properties page
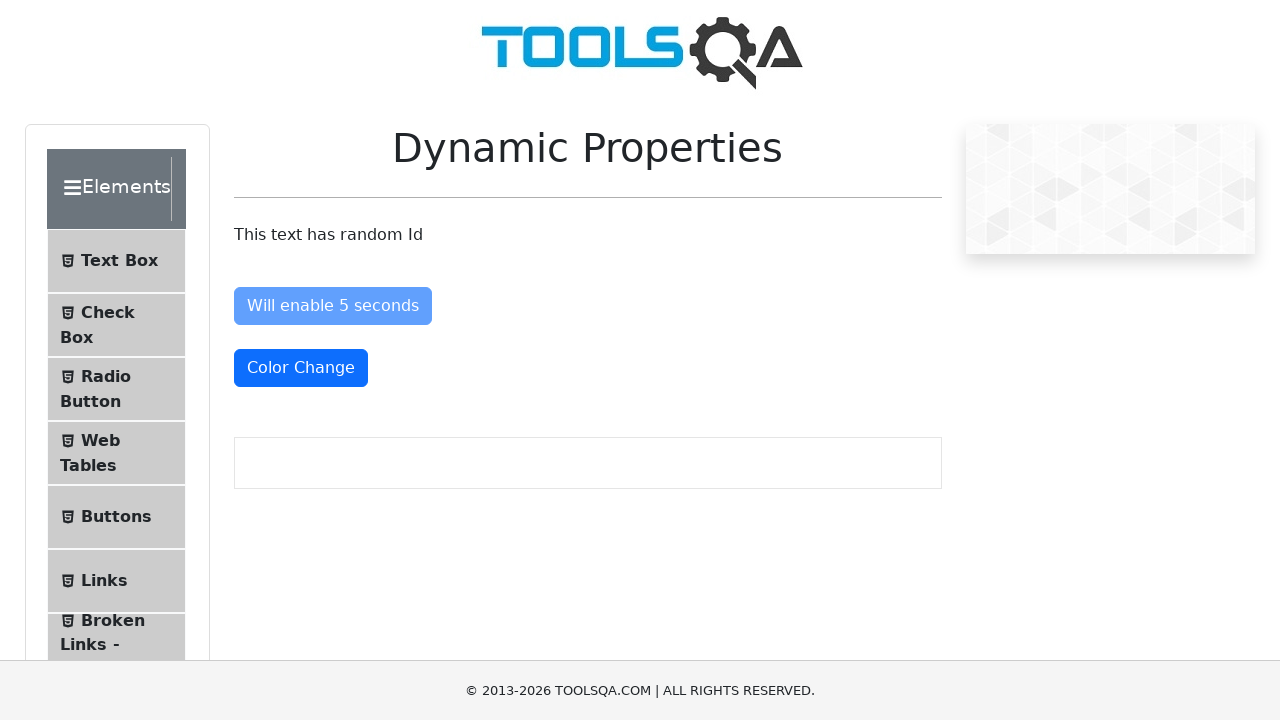

Waited for enable button to become enabled after 5 seconds
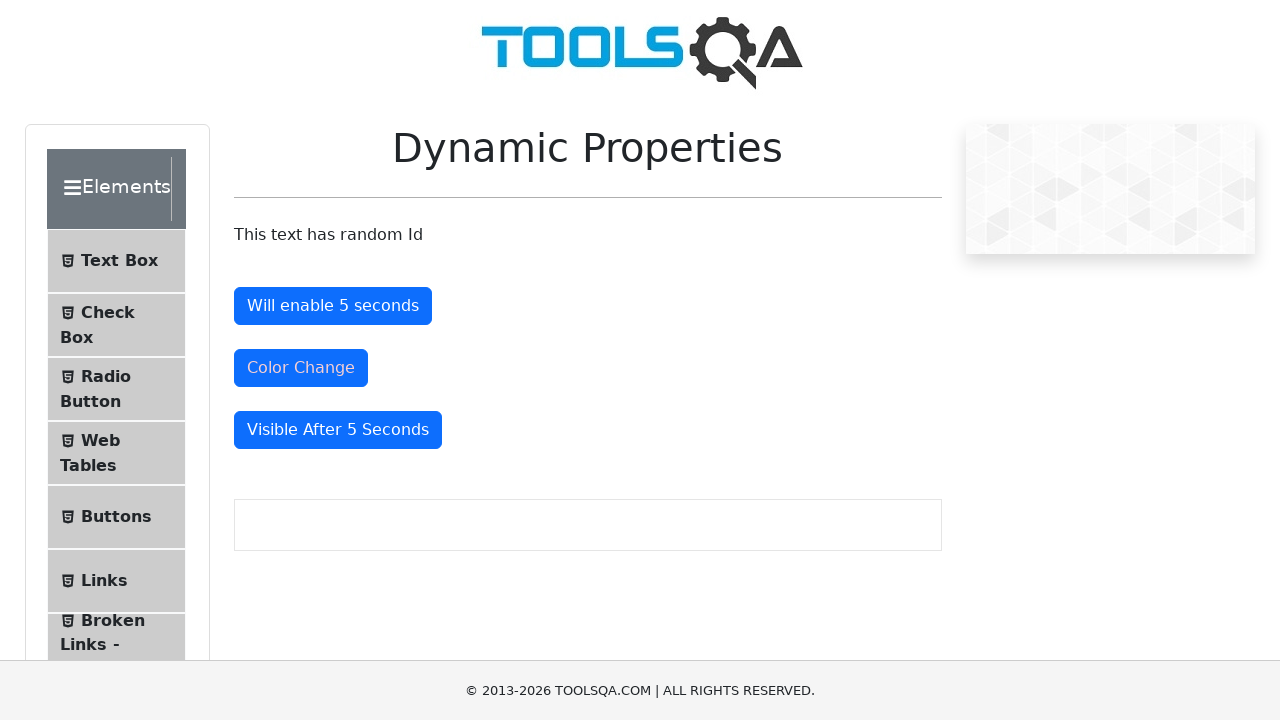

Clicked the now-enabled button at (333, 306) on #enableAfter
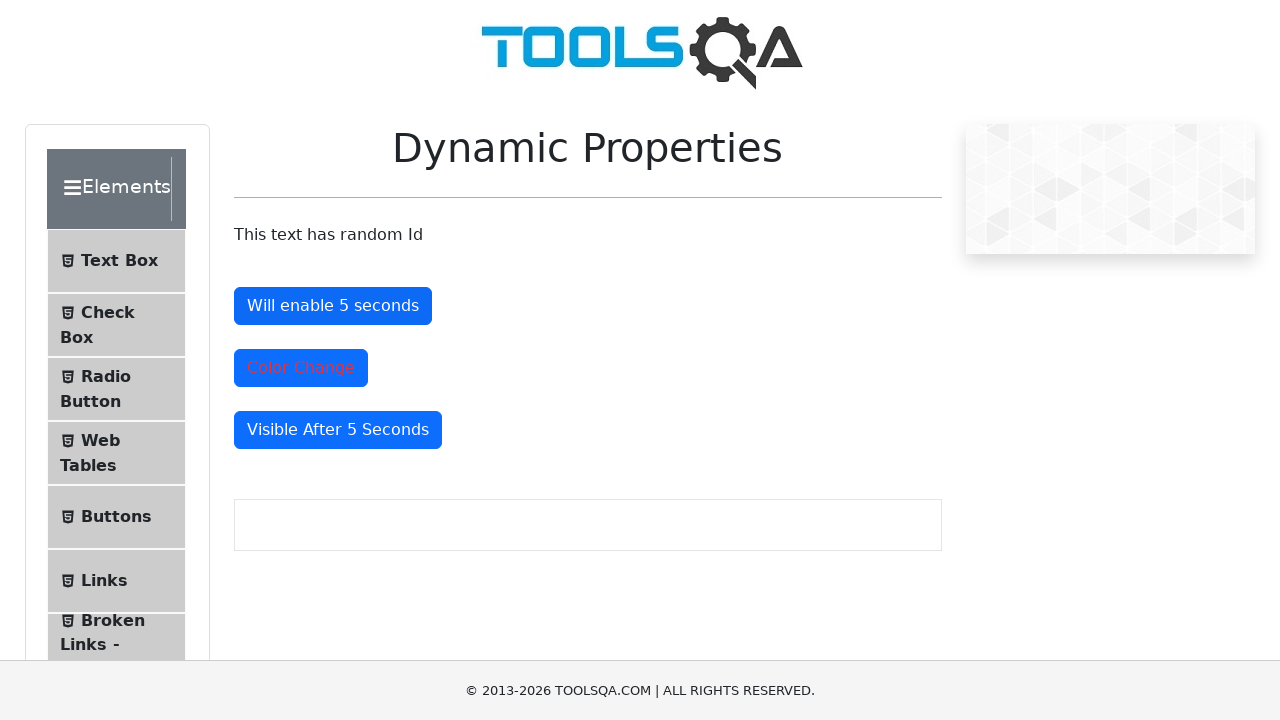

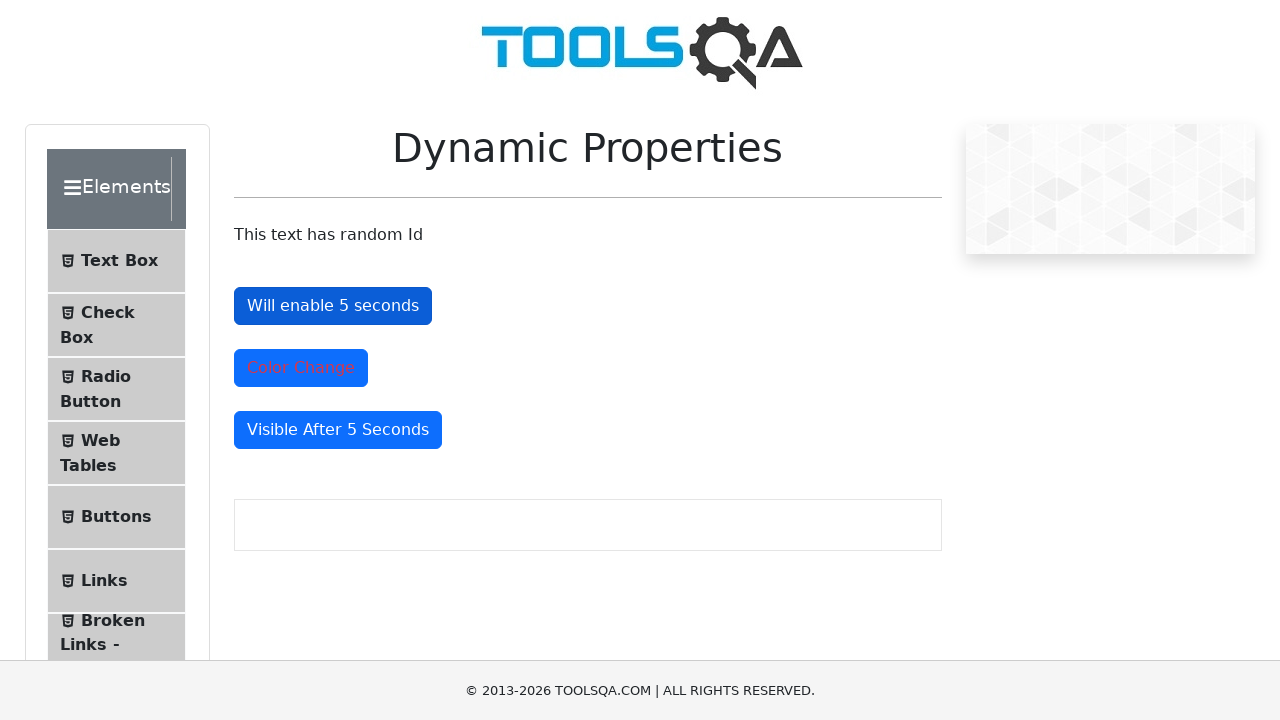